Tests searching for a park by name, clicking on a search result, and verifying navigation to the park's page.

Starting URL: https://bcparks.ca/

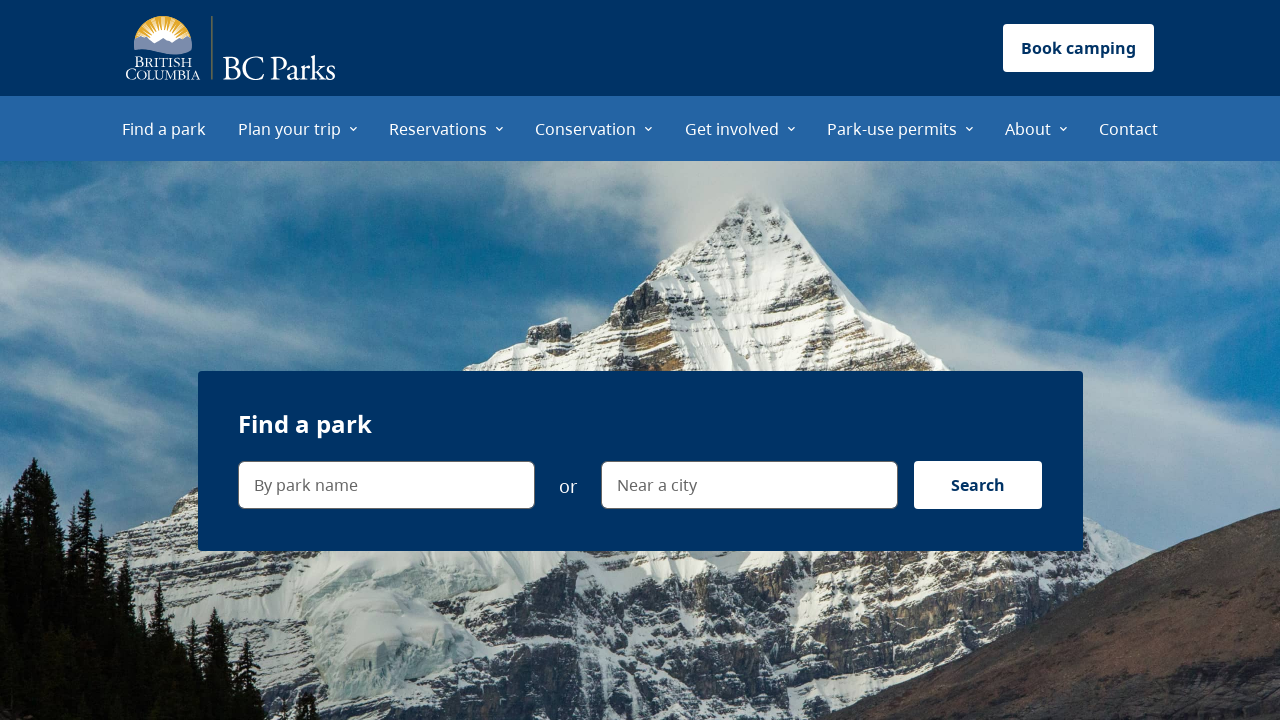

Waited for page to fully load (networkidle)
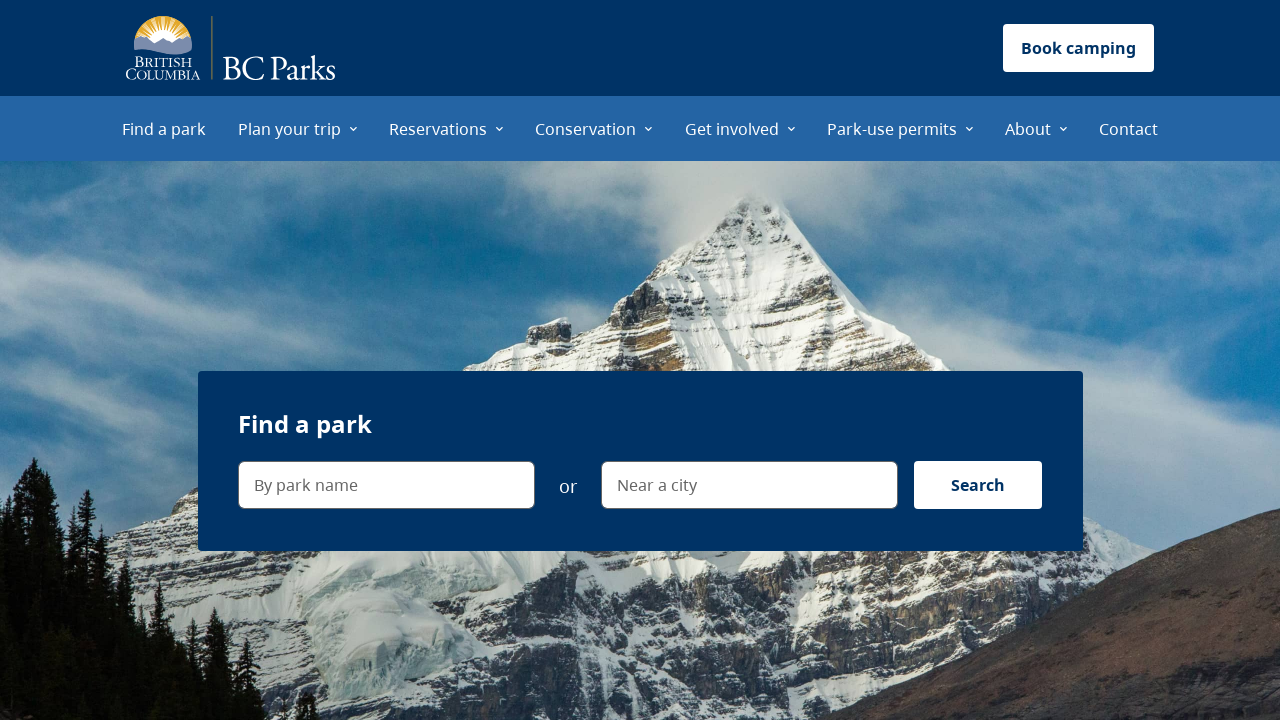

Clicked on the park name search field at (386, 485) on internal:label="By park name"i
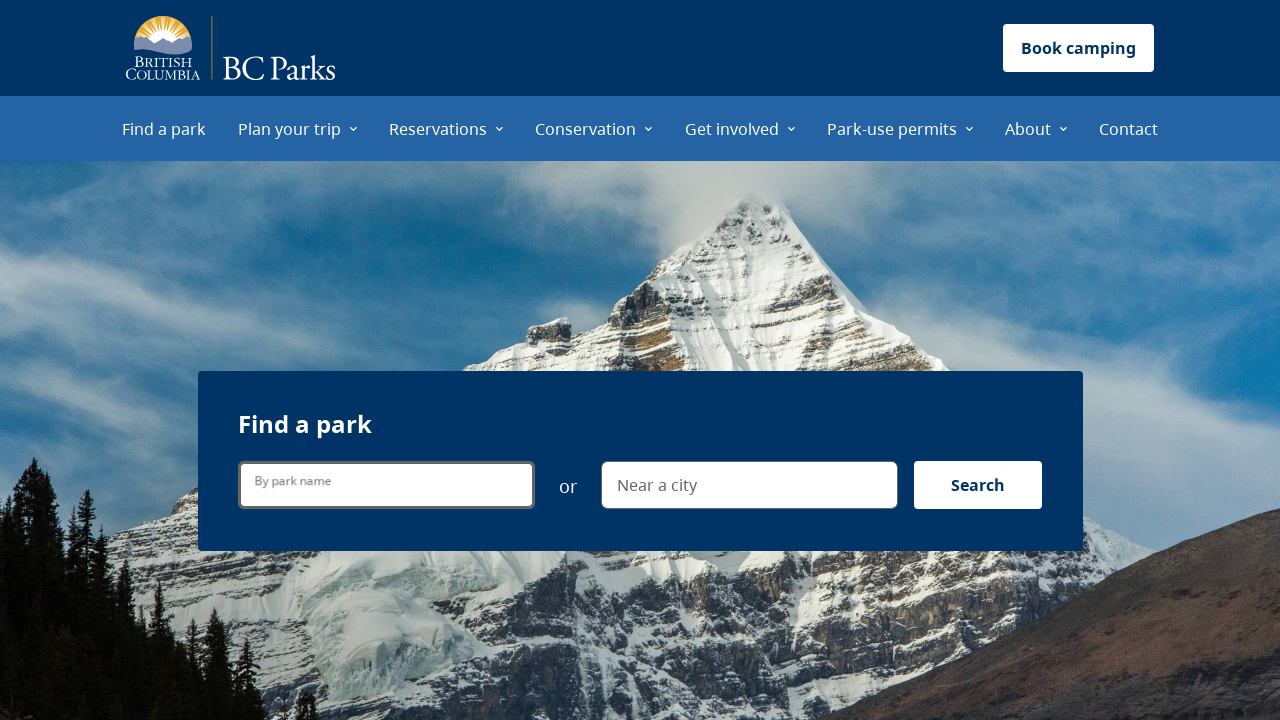

Filled search field with 'joffres' on internal:label="By park name"i
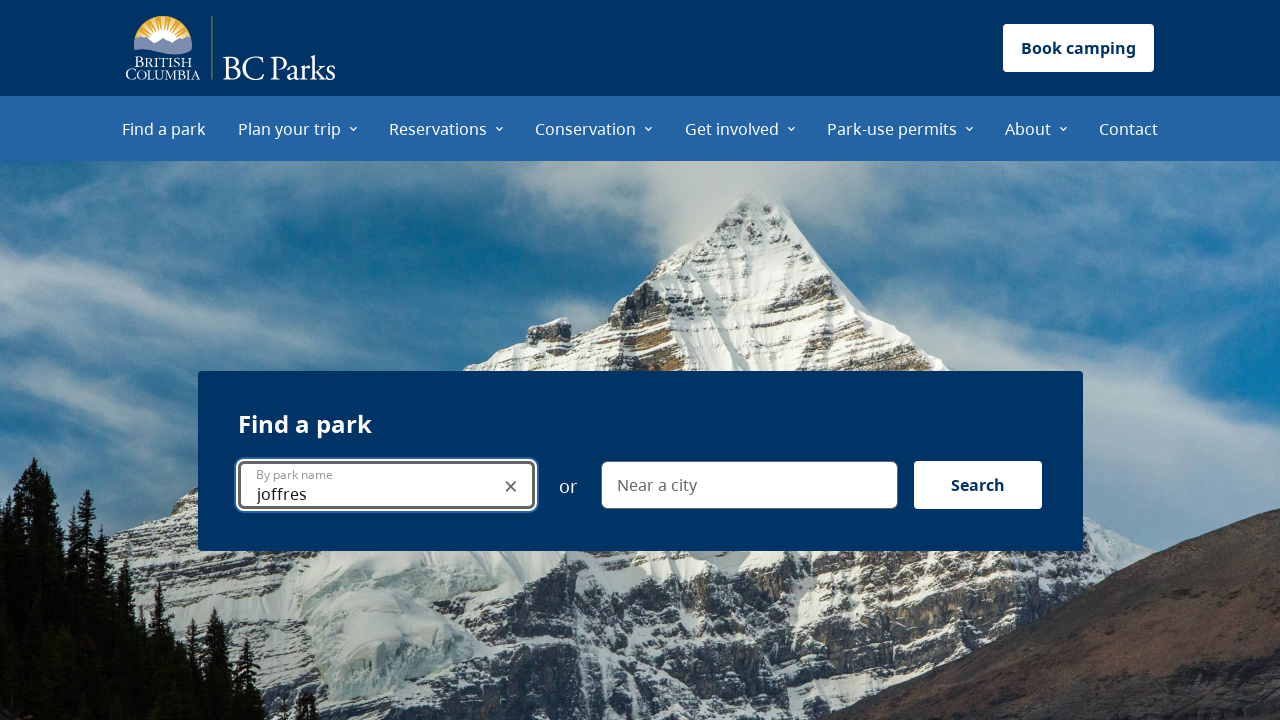

Clicked search button to perform search at (978, 485) on internal:label="Search"i
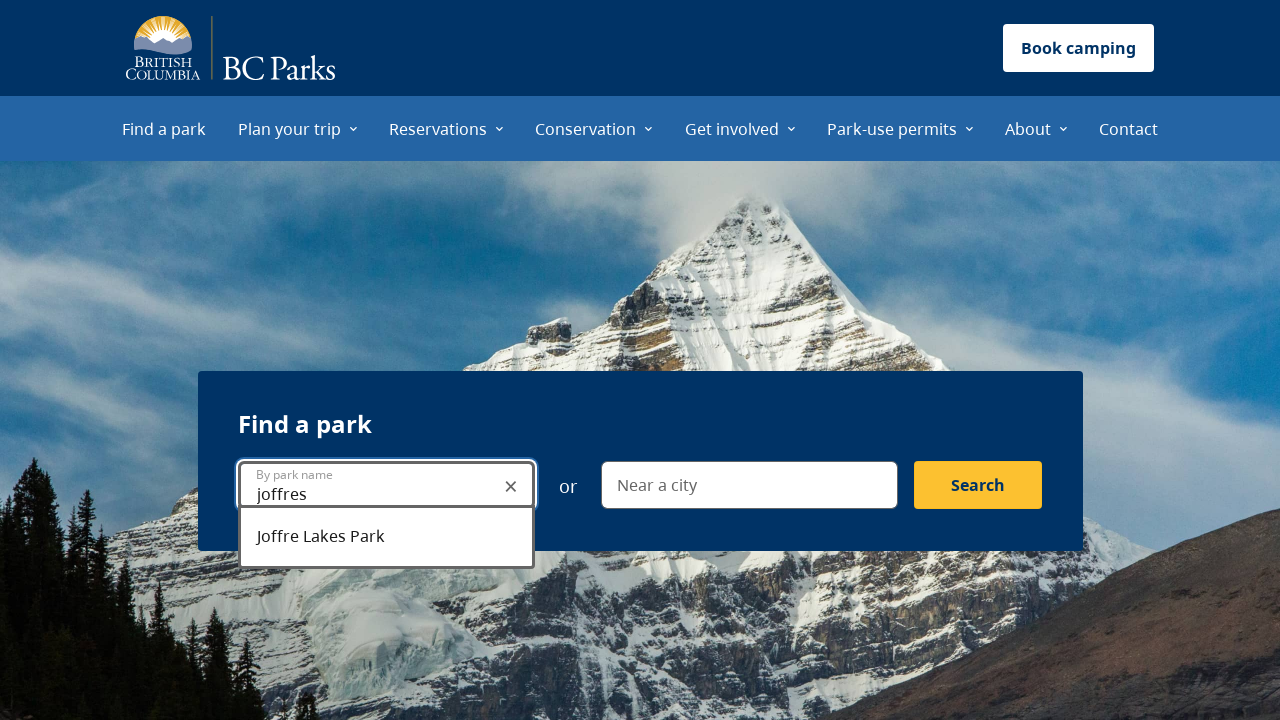

Clicked on Joffre Lakes Park search result at (706, 365) on internal:role=link[name="Joffre Lakes Park"i]
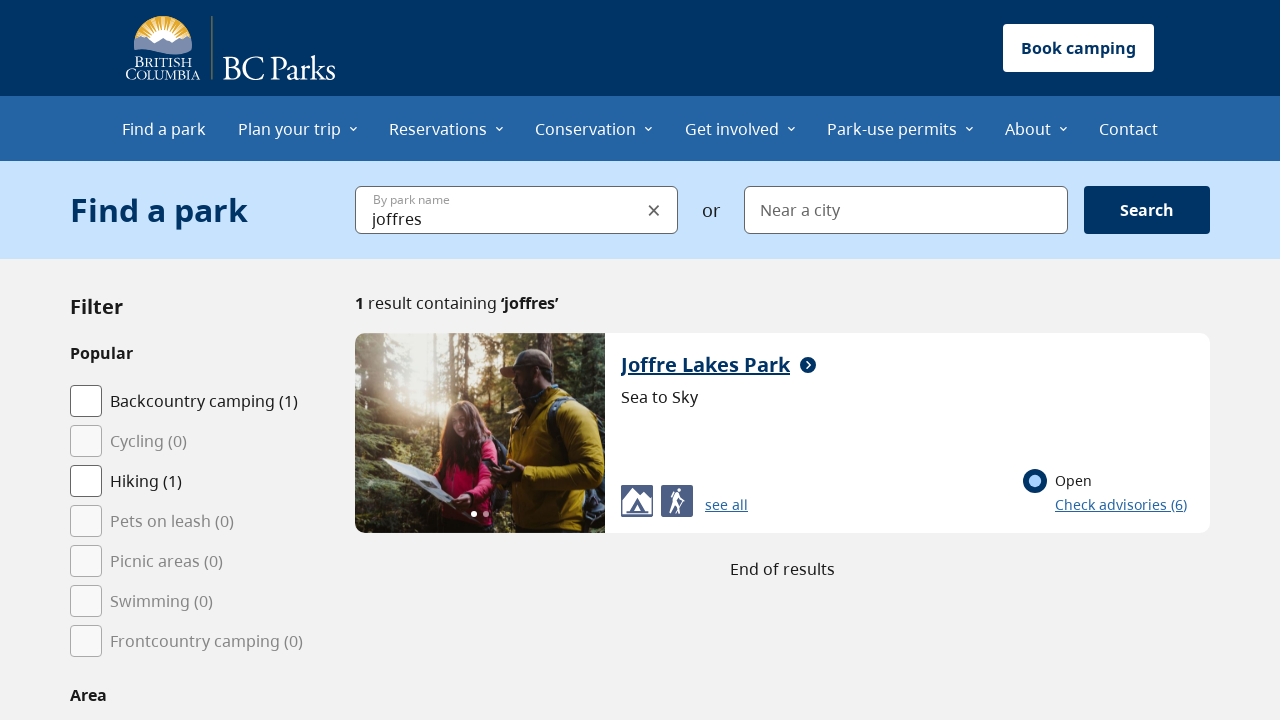

Navigated to Joffre Lakes Park page
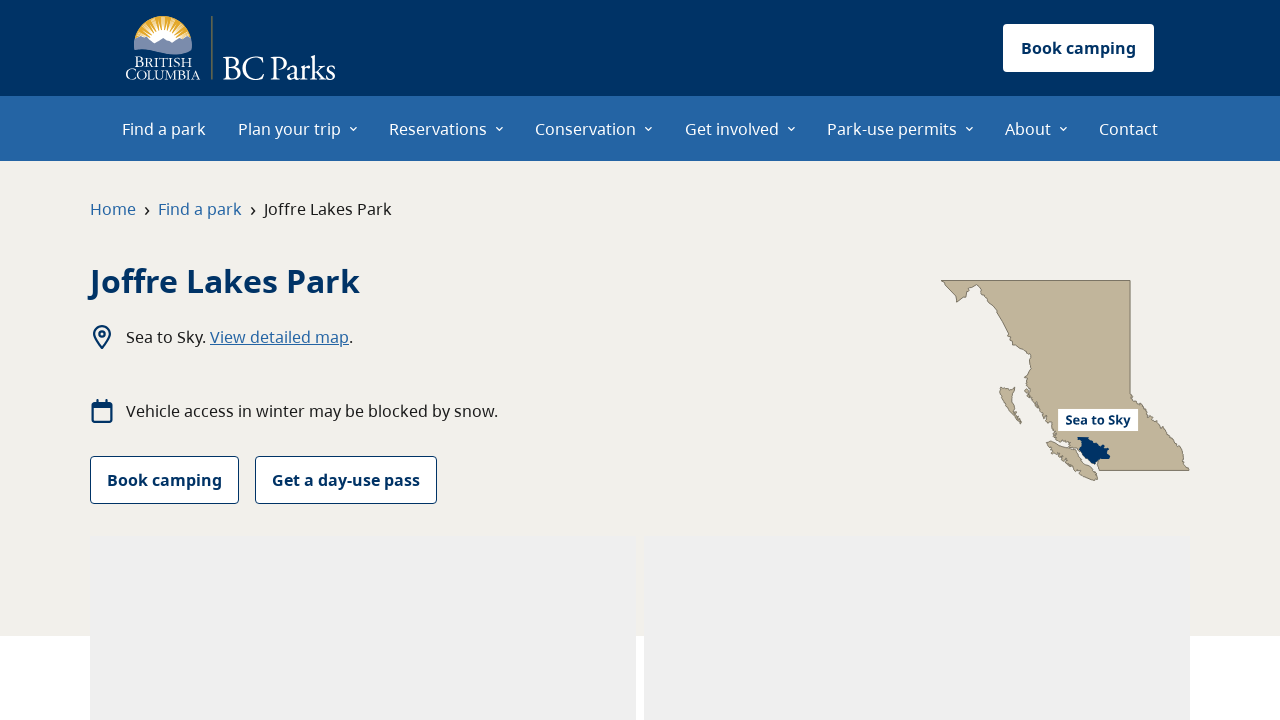

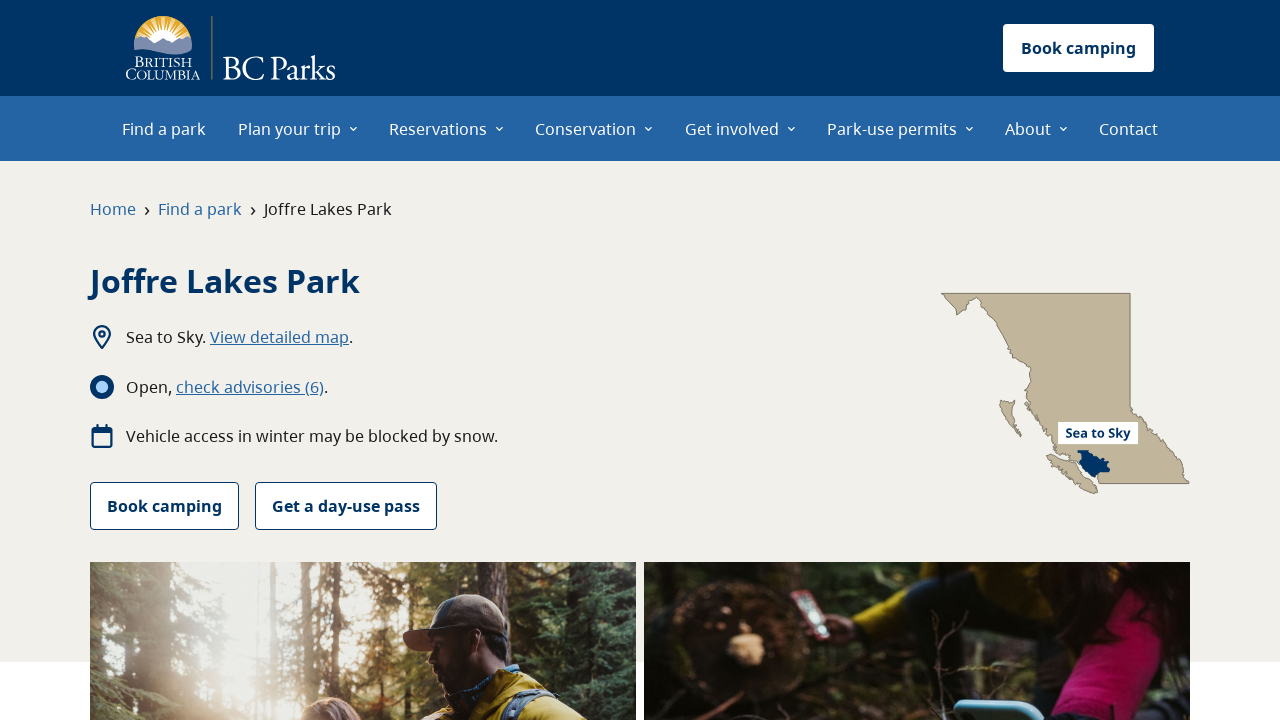